Tests JavaScript alert handling by triggering different types of alerts (simple alert and prompt) and interacting with them

Starting URL: https://www.hyrtutorials.com/p/alertsdemo.html

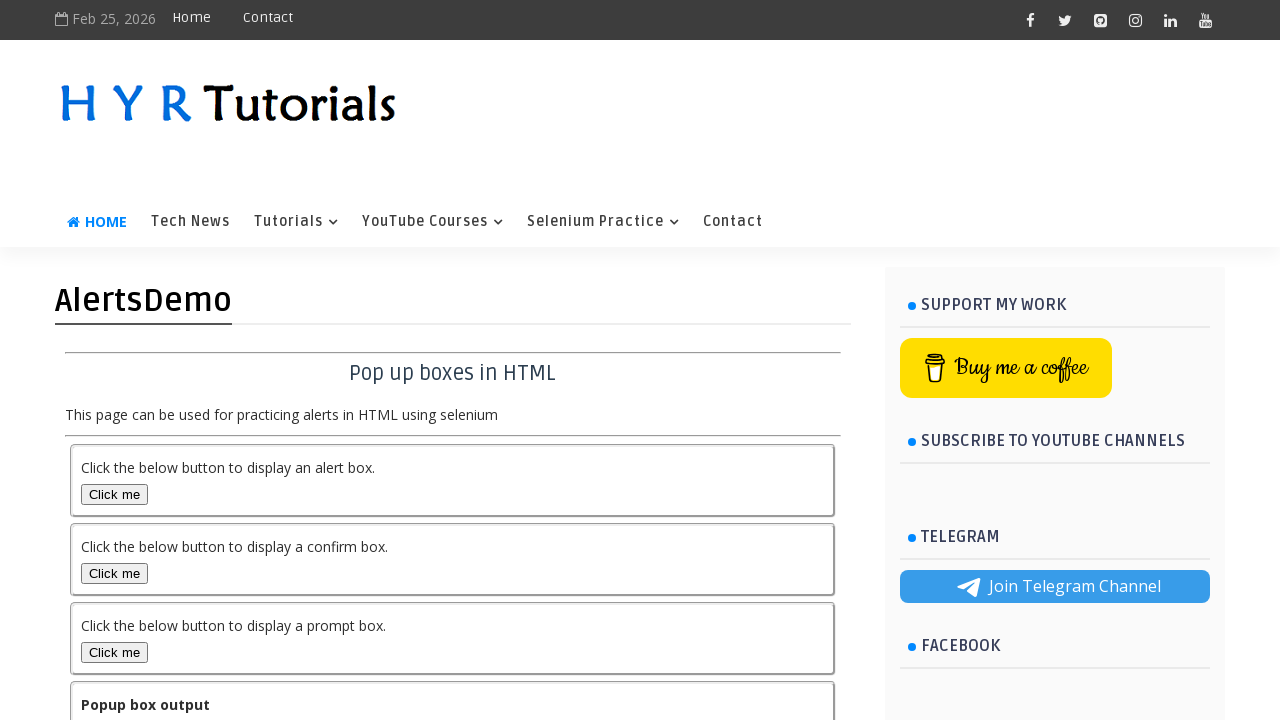

Clicked alert box button to trigger simple alert at (114, 494) on button#alertBox
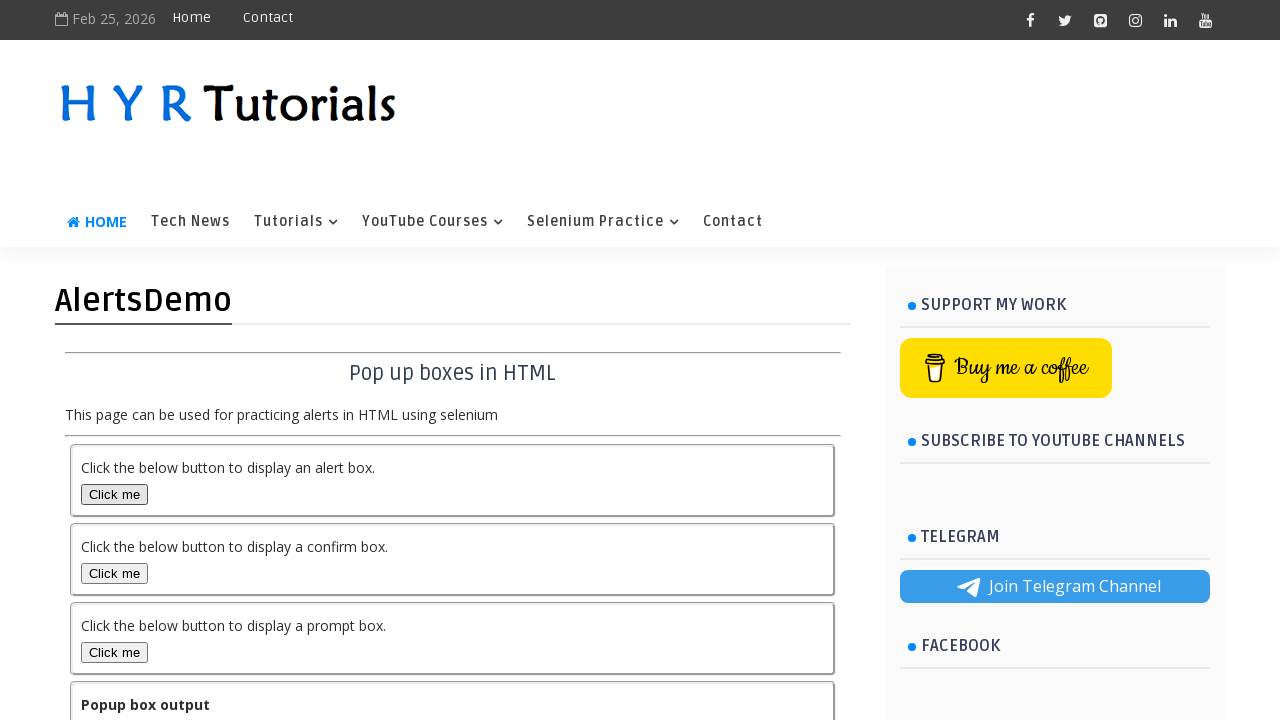

Set up dialog handler to accept alerts
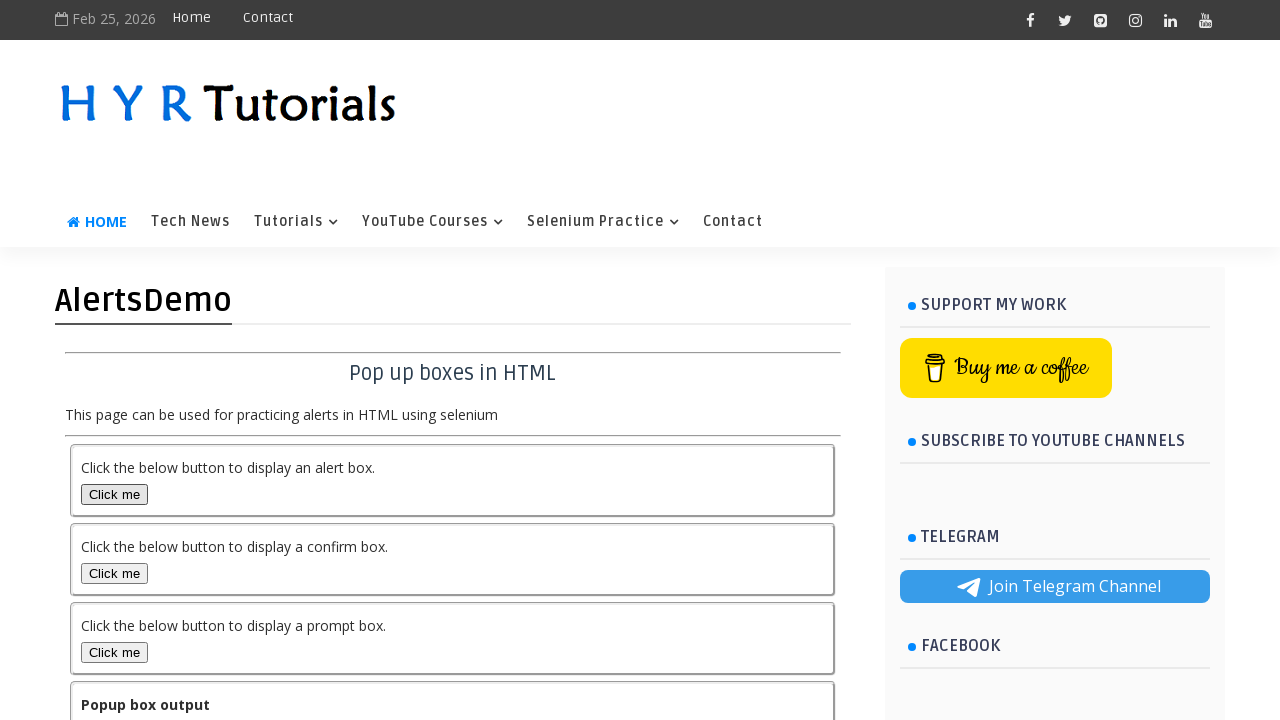

Clicked prompt box button to trigger prompt alert at (114, 652) on button#promptBox
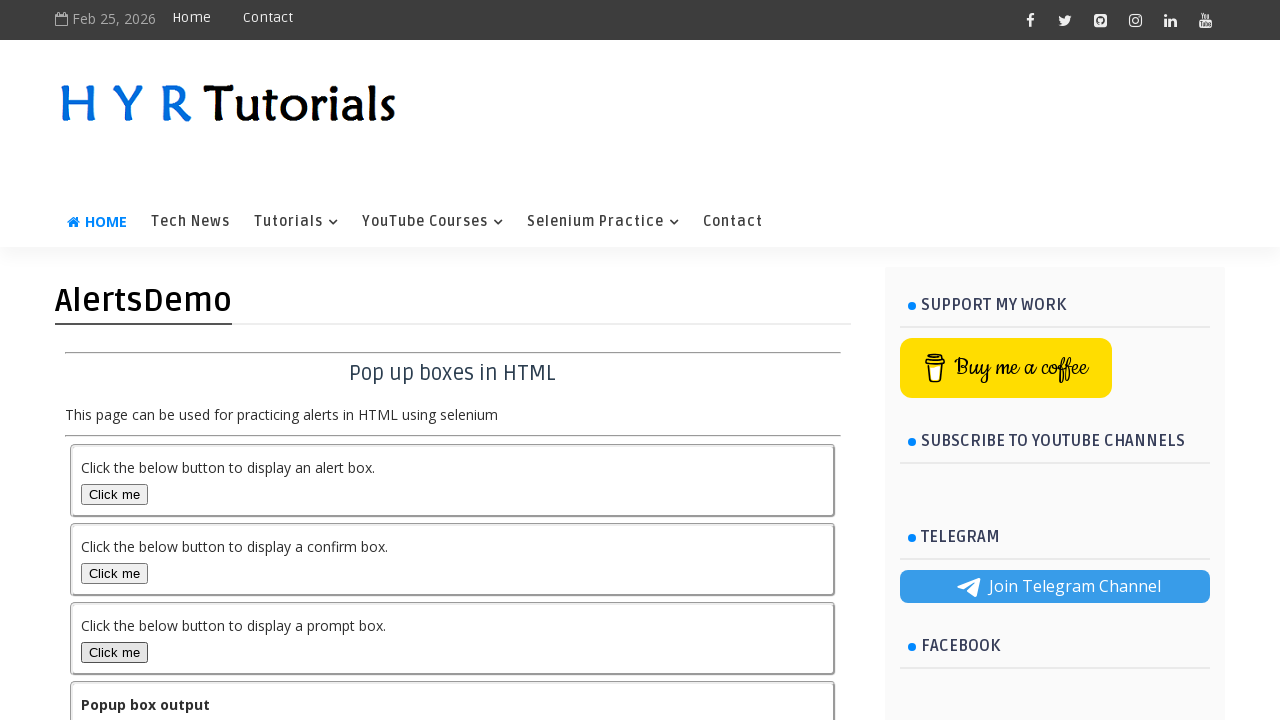

Set up dialog handler to accept prompts with text 'Hello...'
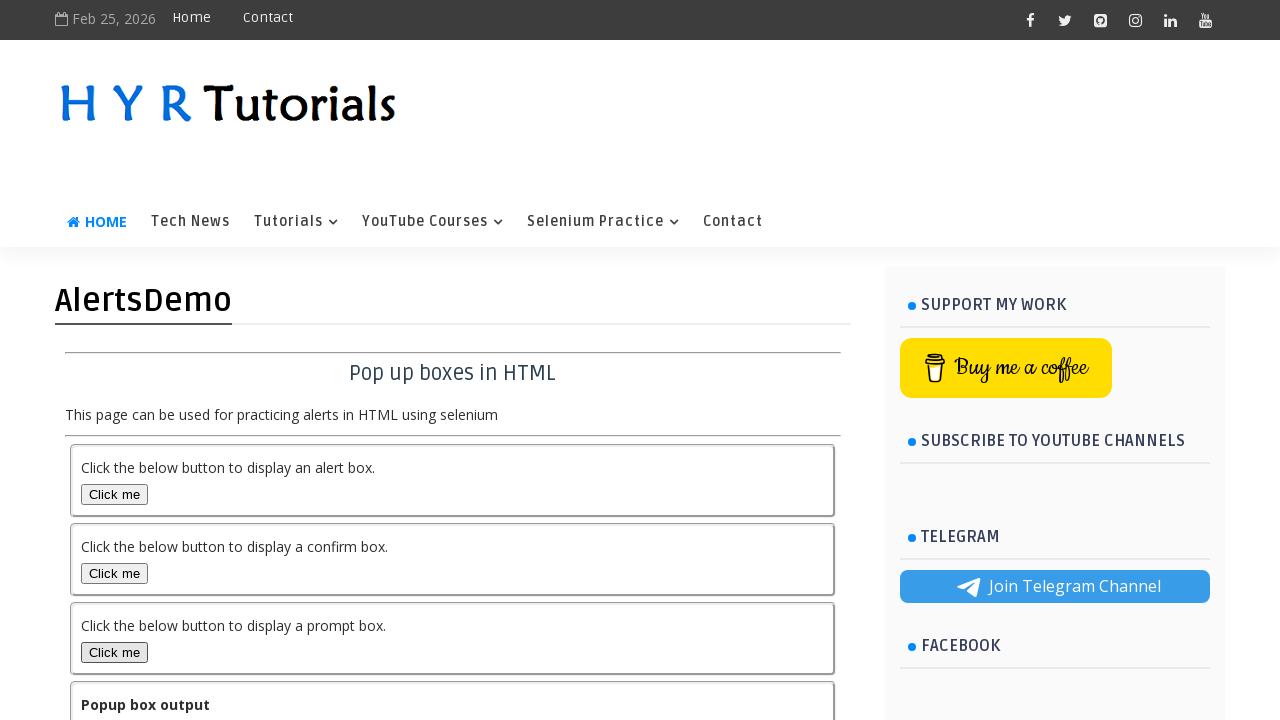

Re-clicked prompt box button with handler in place at (114, 652) on button#promptBox
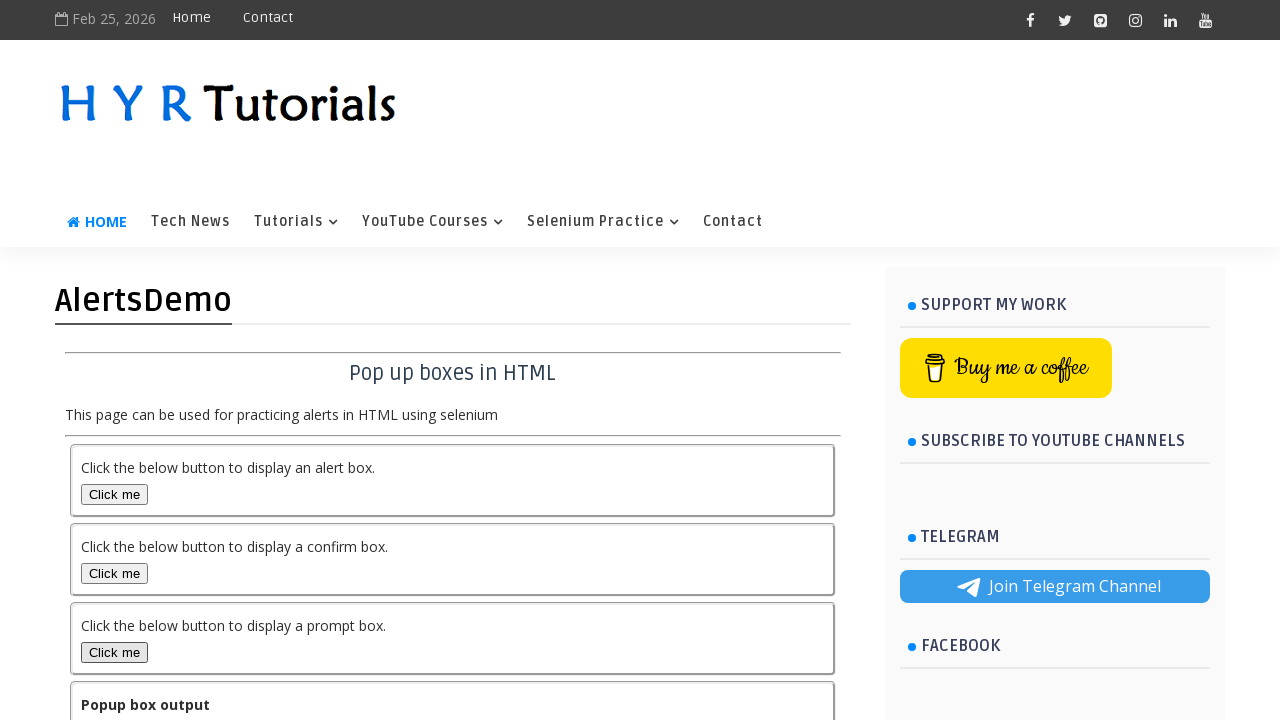

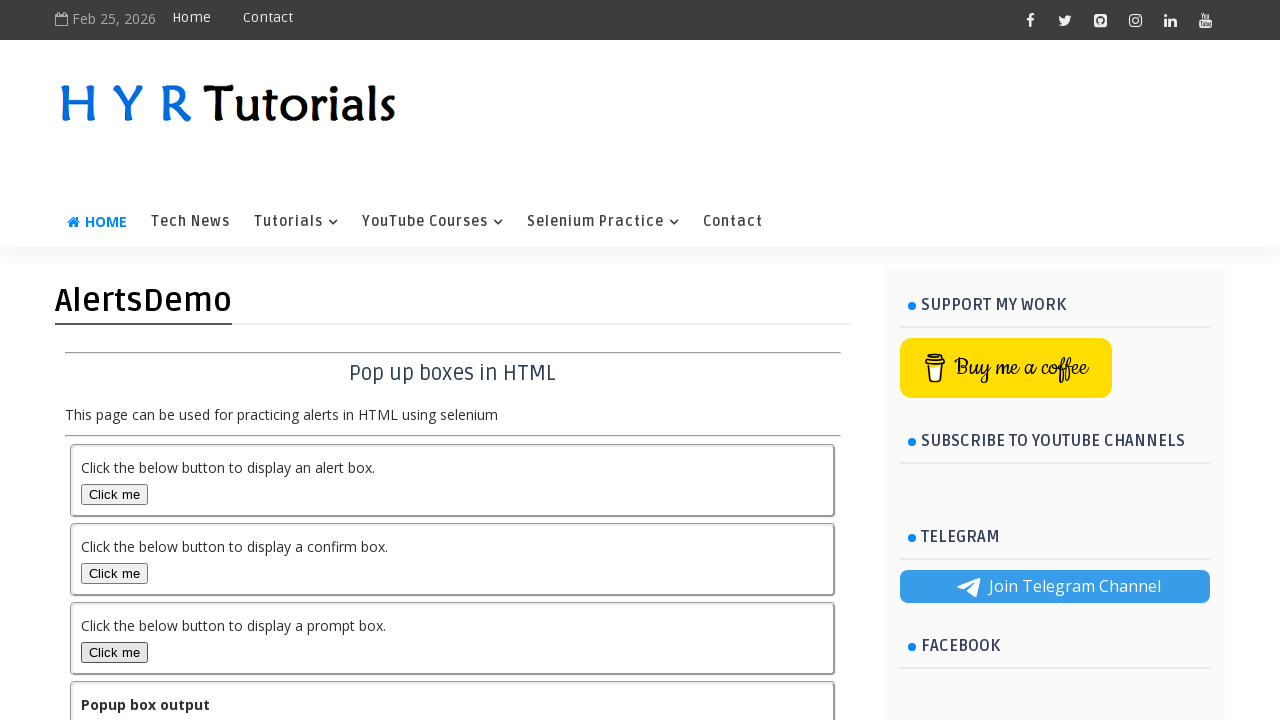